Tests selecting multiple non-consecutive items using Ctrl key and clicking on specific items

Starting URL: https://automationfc.github.io/jquery-selectable/

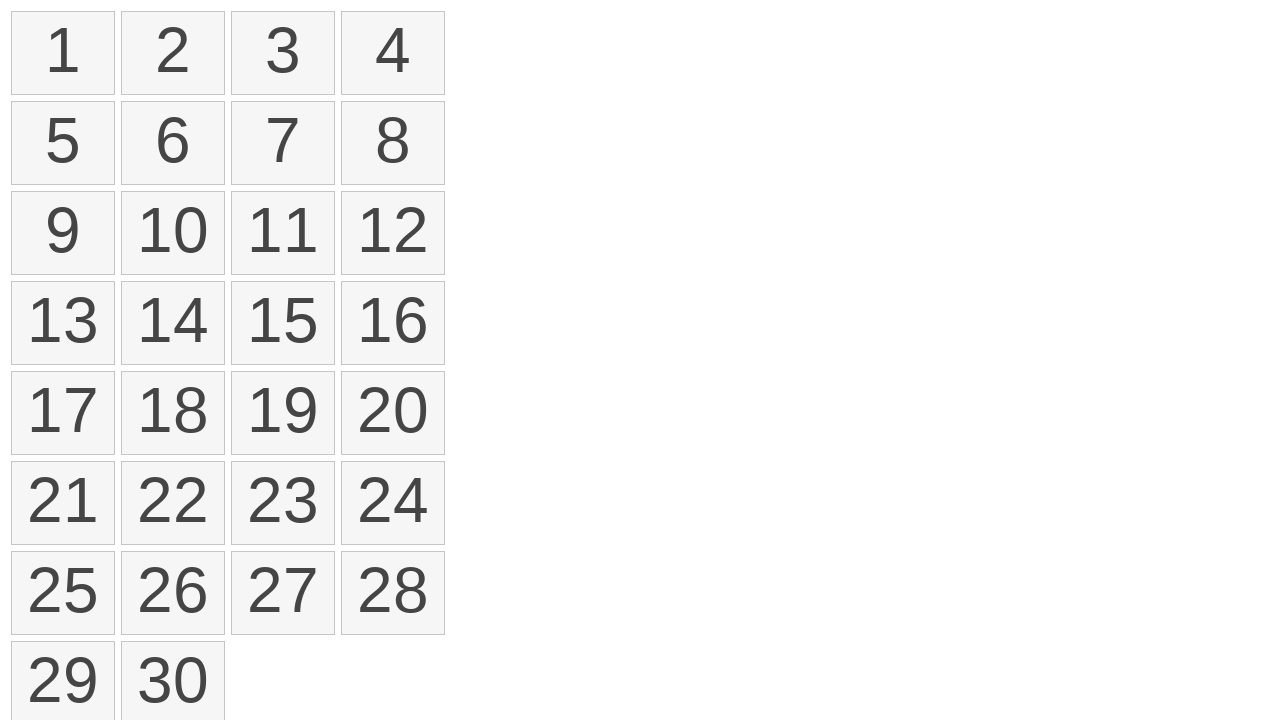

Located all list items in the selectable list
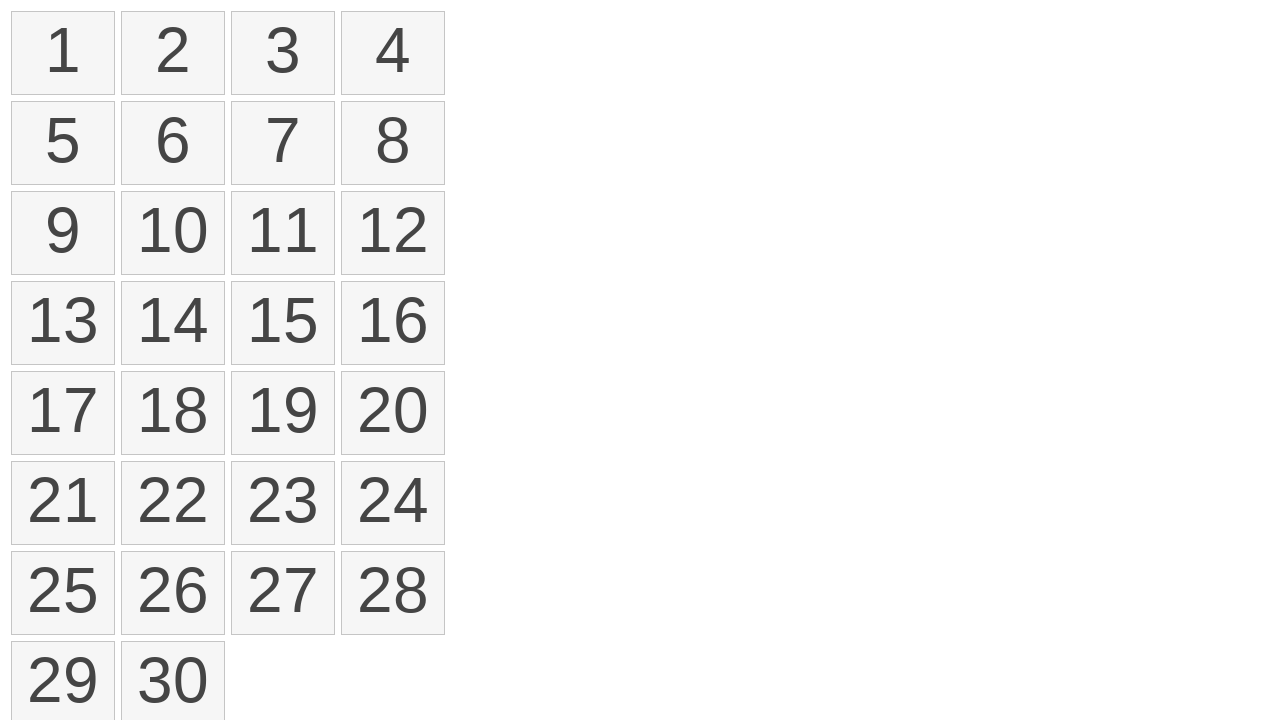

Pressed Ctrl key to enable multi-select mode
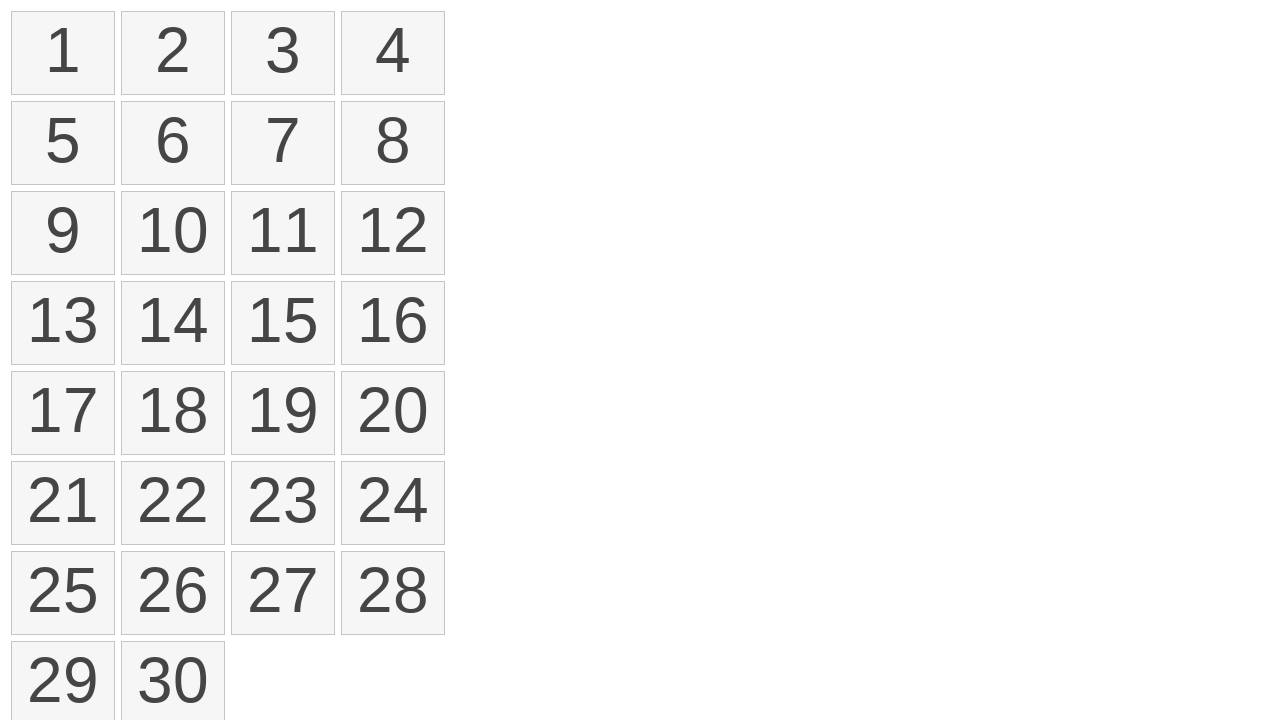

Clicked on item at index 1 while holding Ctrl at (173, 53) on xpath=//ol//li >> nth=1
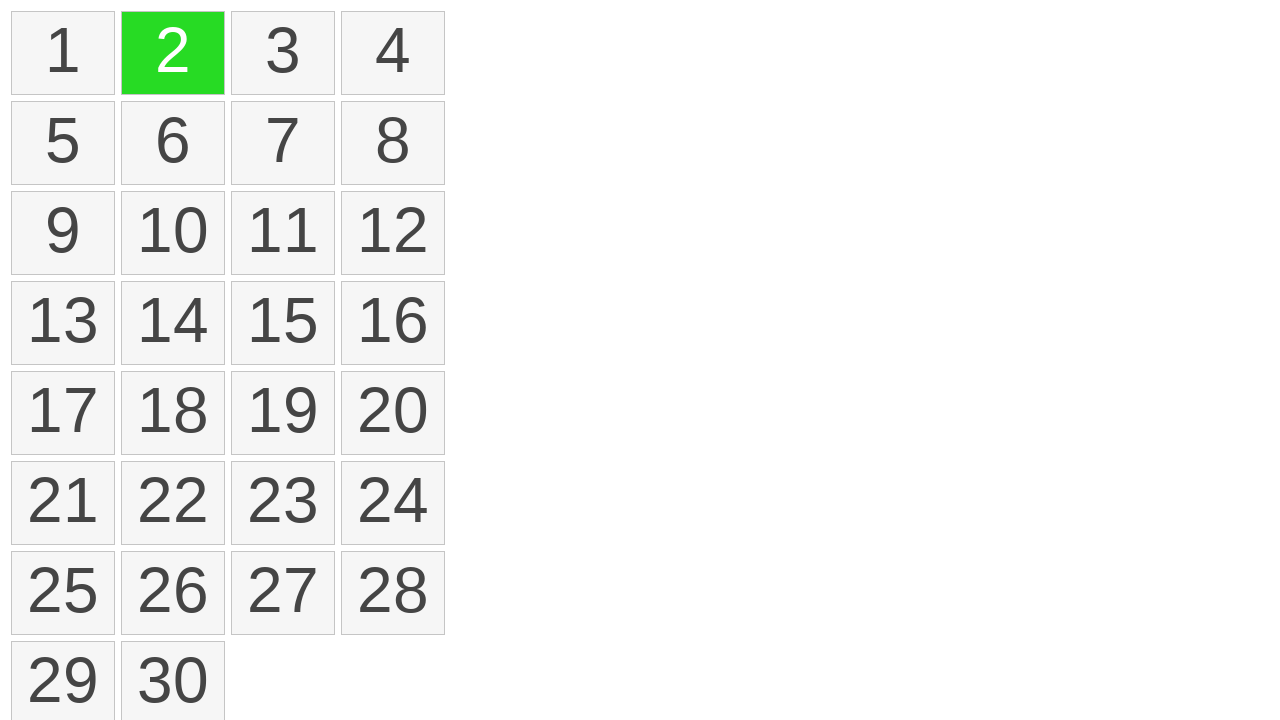

Clicked on item at index 3 while holding Ctrl at (393, 53) on xpath=//ol//li >> nth=3
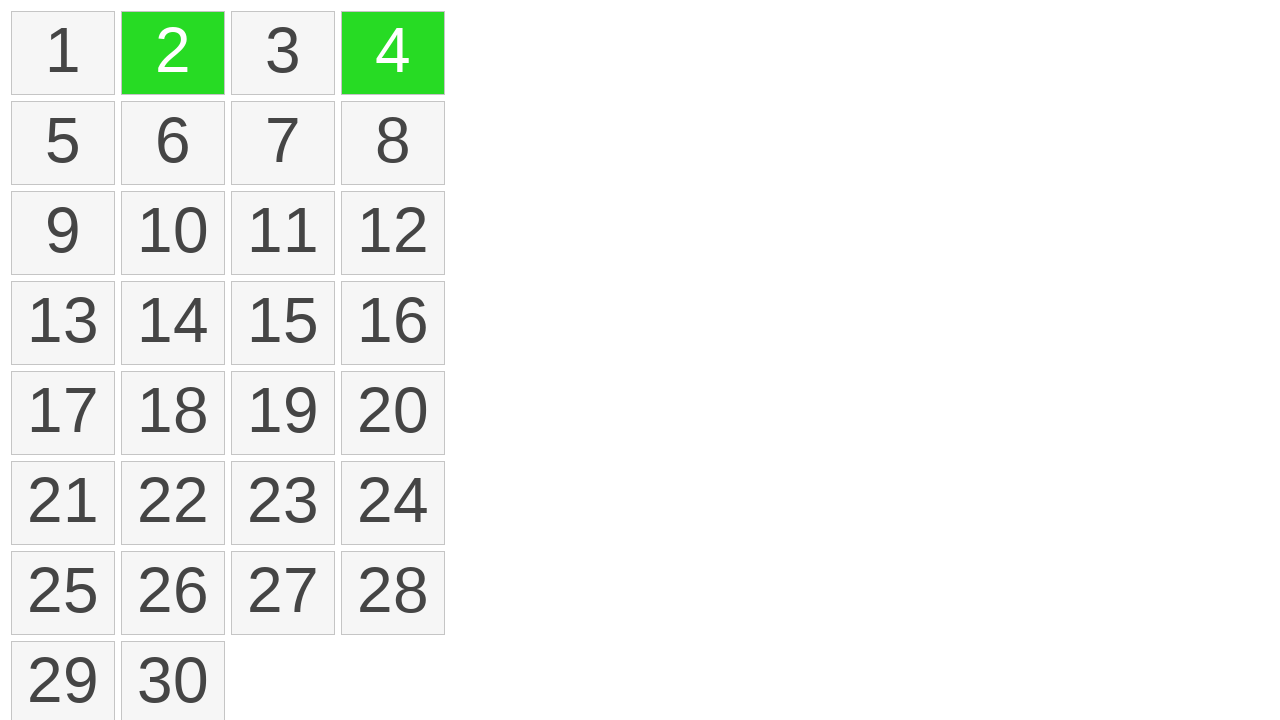

Clicked on item at index 4 while holding Ctrl at (63, 143) on xpath=//ol//li >> nth=4
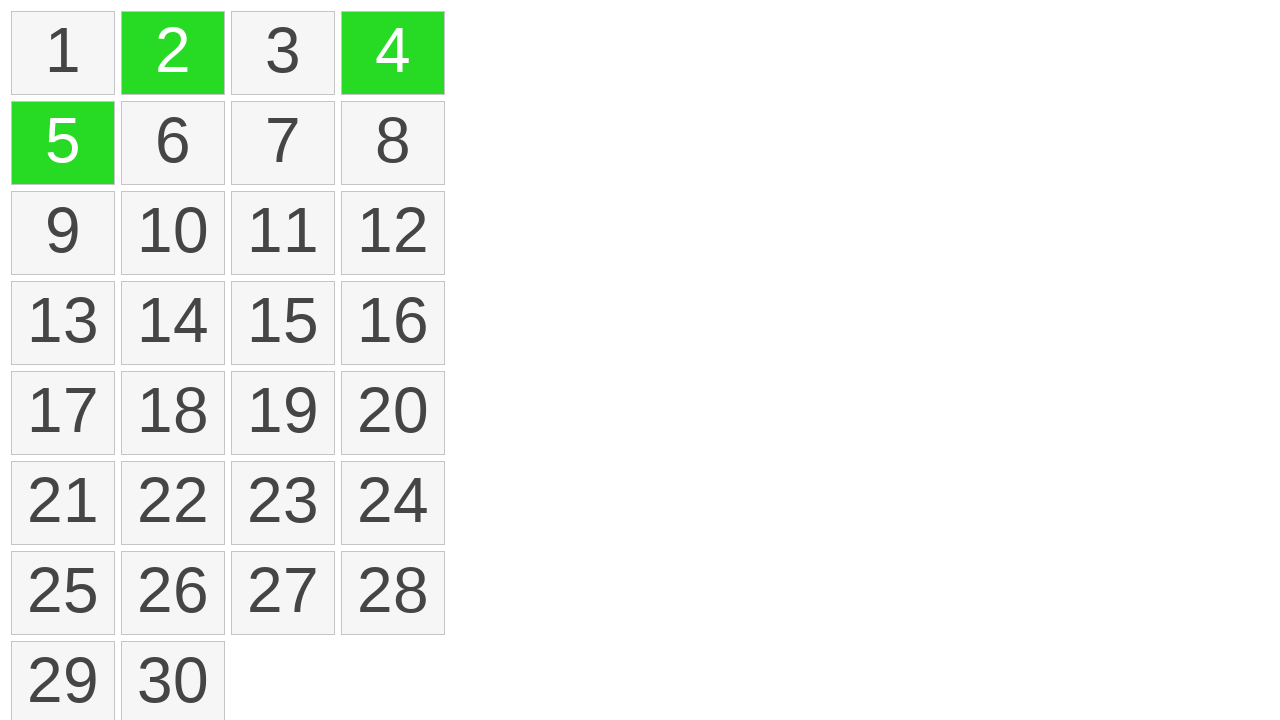

Clicked on item at index 6 while holding Ctrl at (283, 143) on xpath=//ol//li >> nth=6
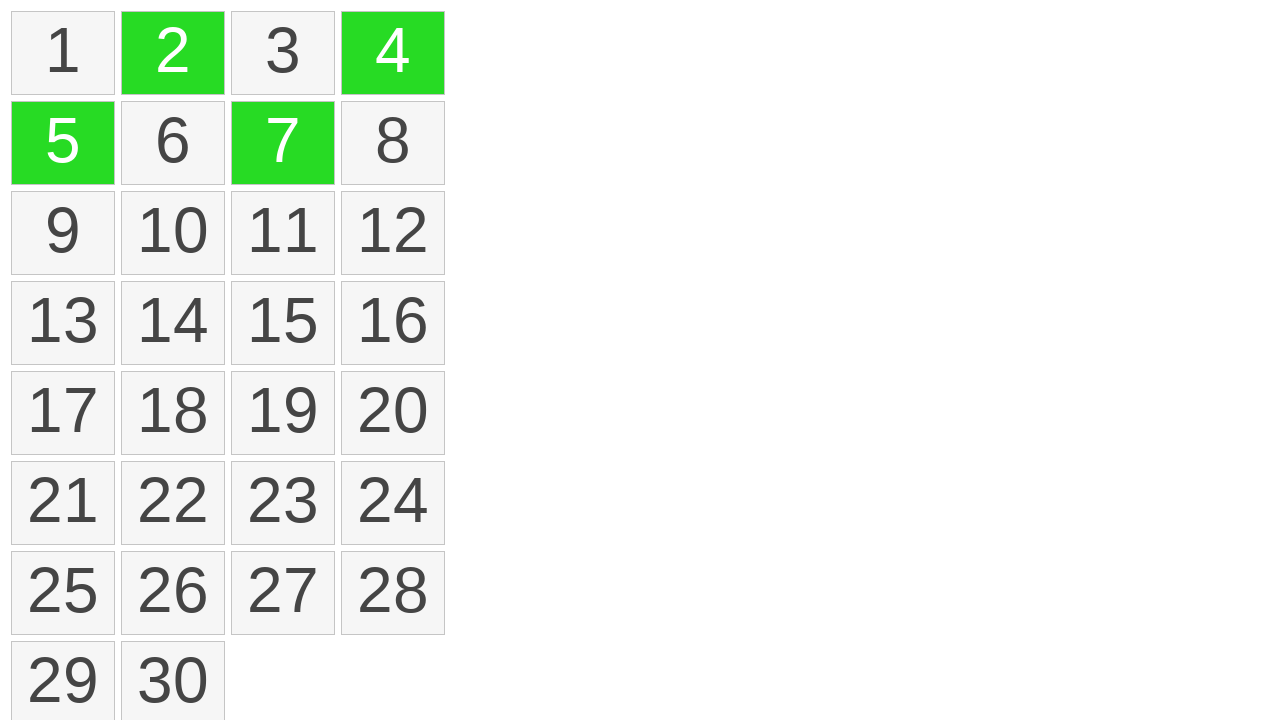

Clicked on item at index 10 while holding Ctrl at (283, 233) on xpath=//ol//li >> nth=10
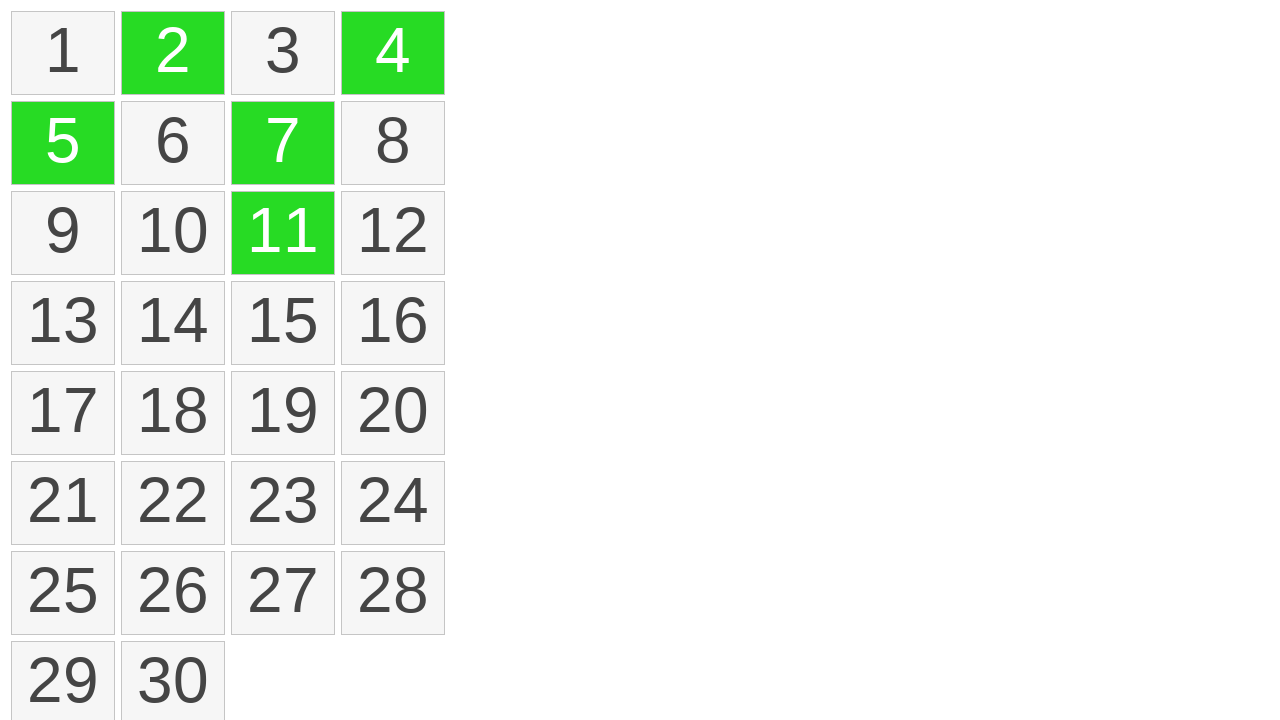

Released Ctrl key to exit multi-select mode
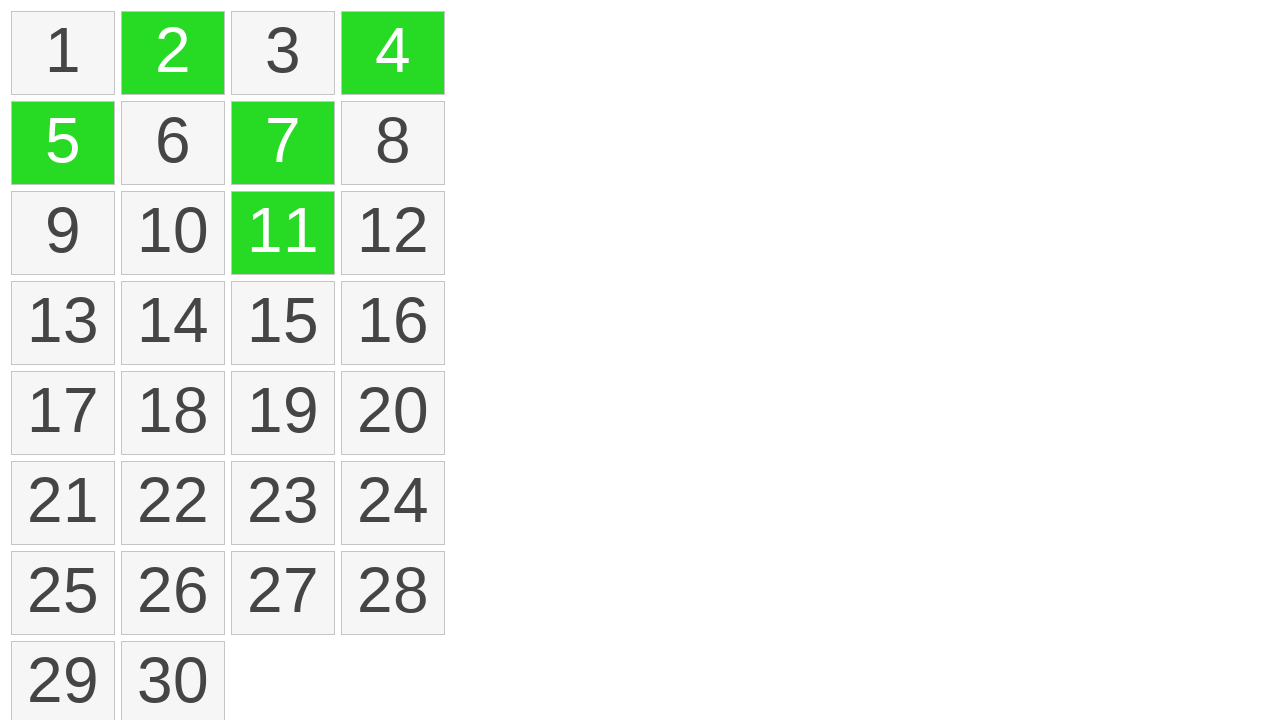

Located all selected items in the list
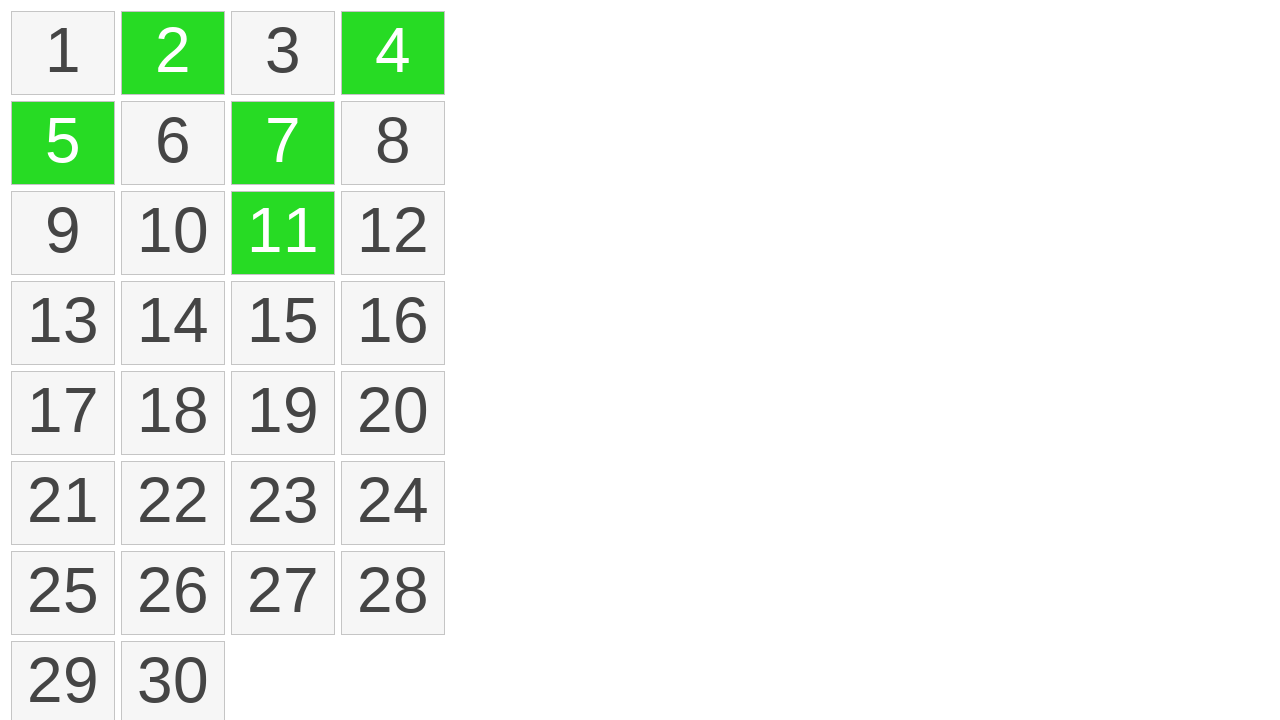

Verified that exactly 5 items are selected
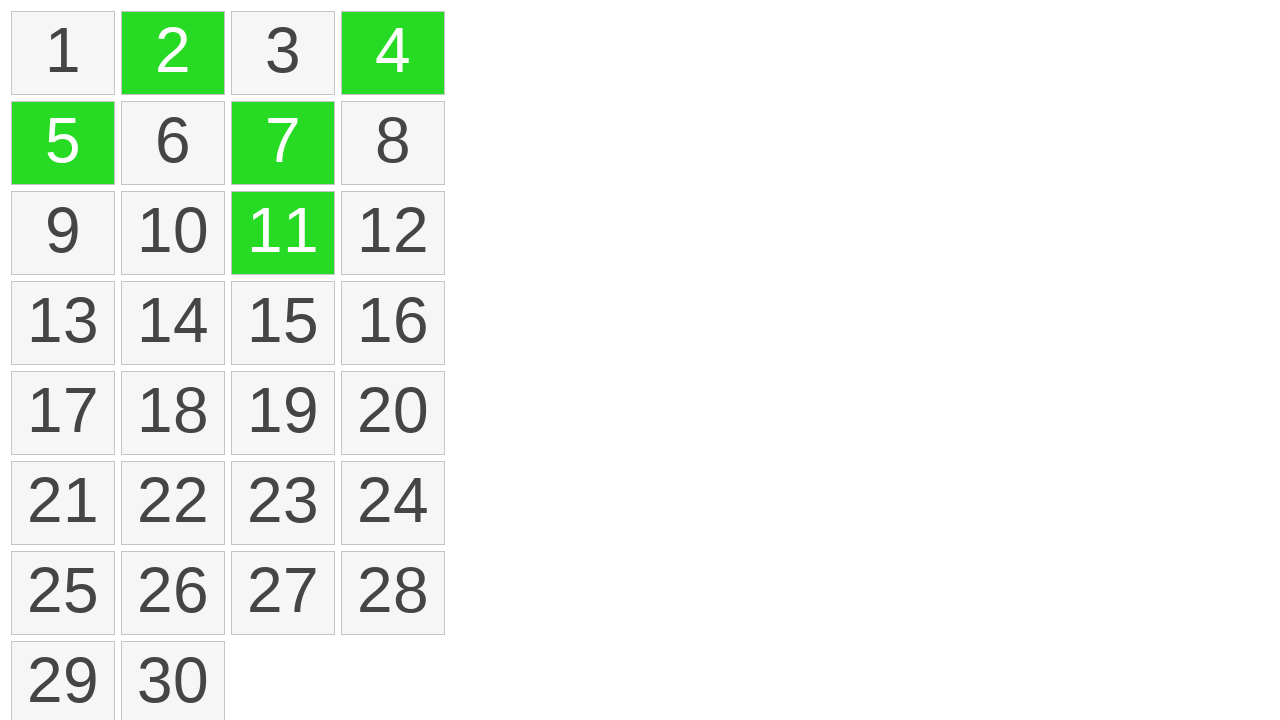

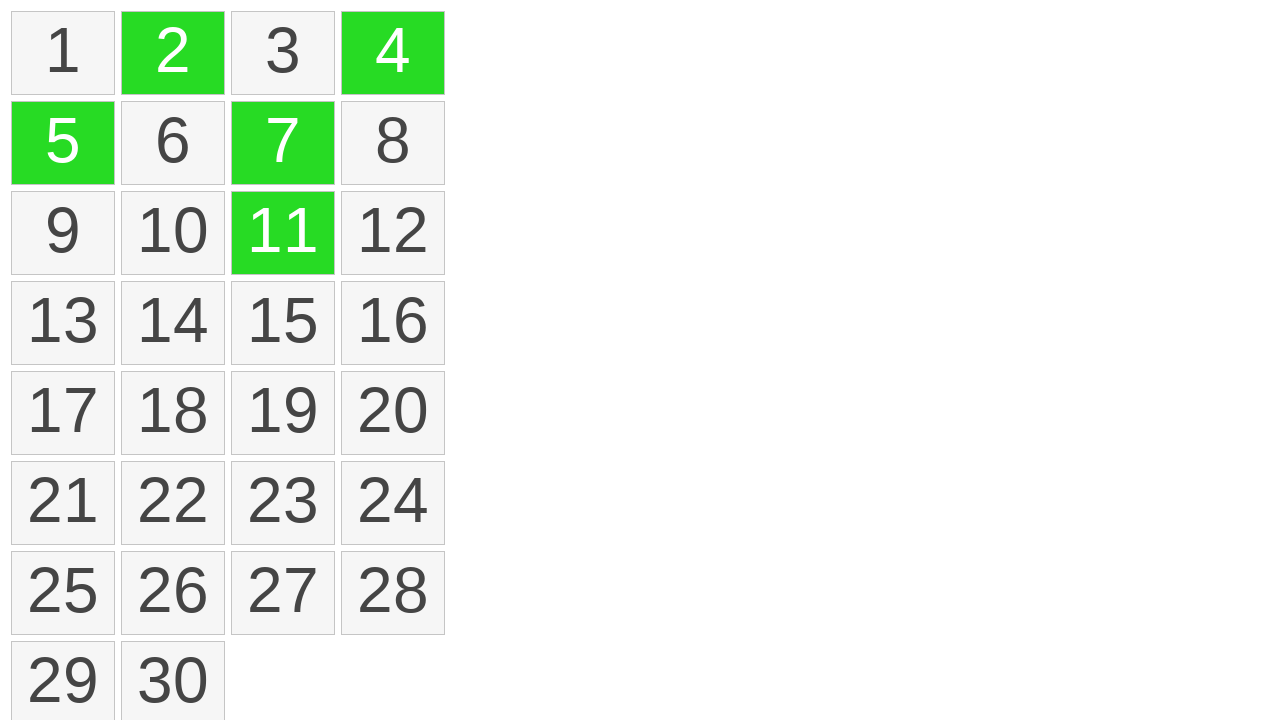